Demonstrates various mouse actions (hover, click, double-click, right-click, shift-click) and keyboard actions (key press) on a web element

Starting URL: https://demo.automationtesting.in/Selectable.html

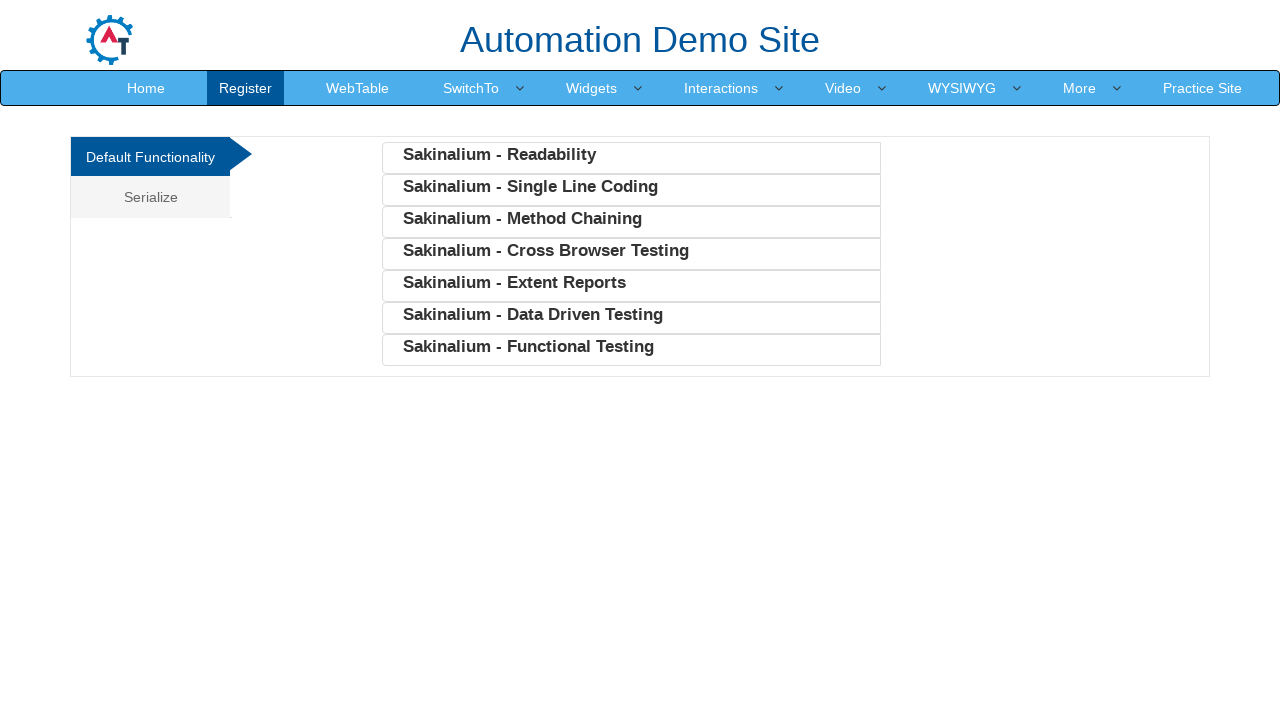

Hovered over SwitchTo element
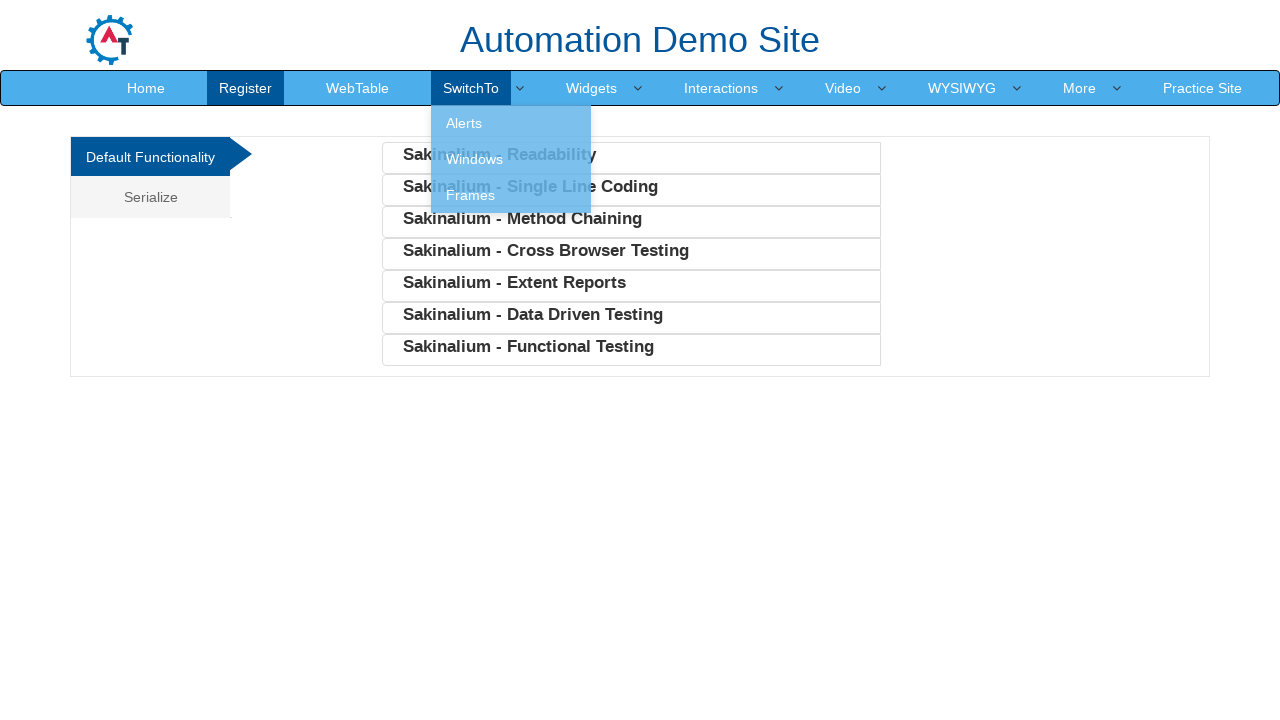

Clicked on SwitchTo element
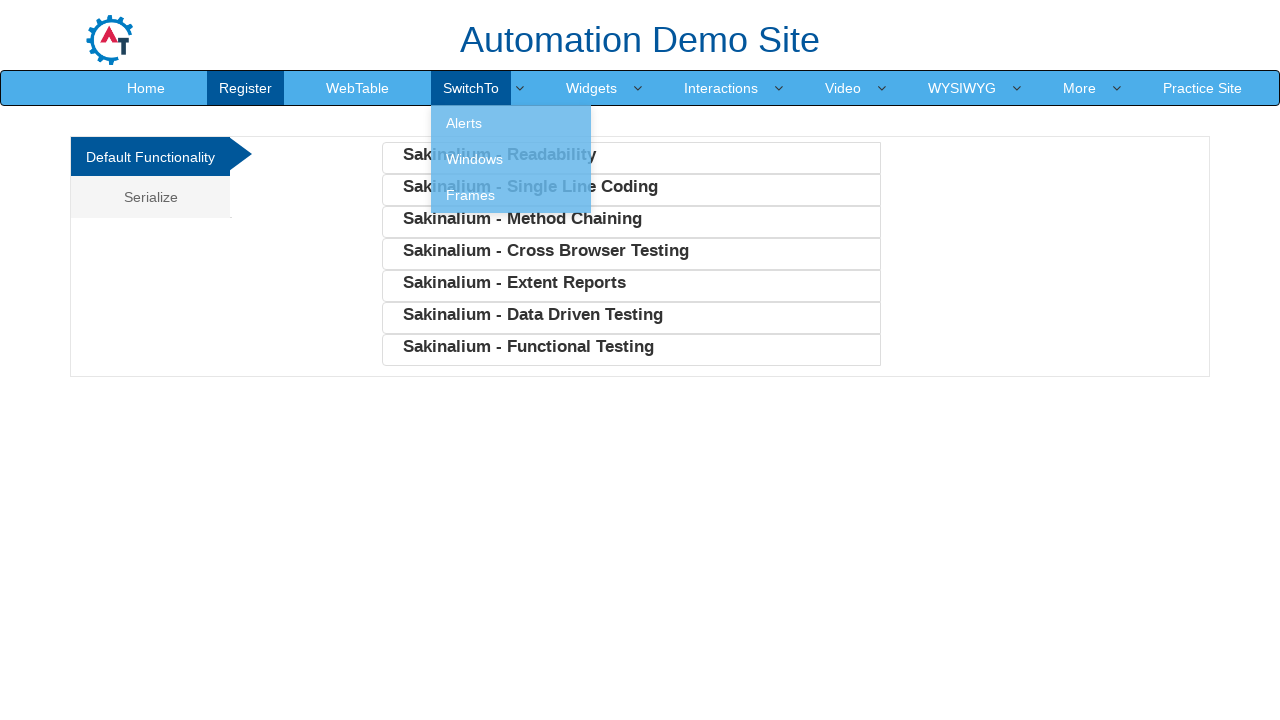

Double-clicked on SwitchTo element
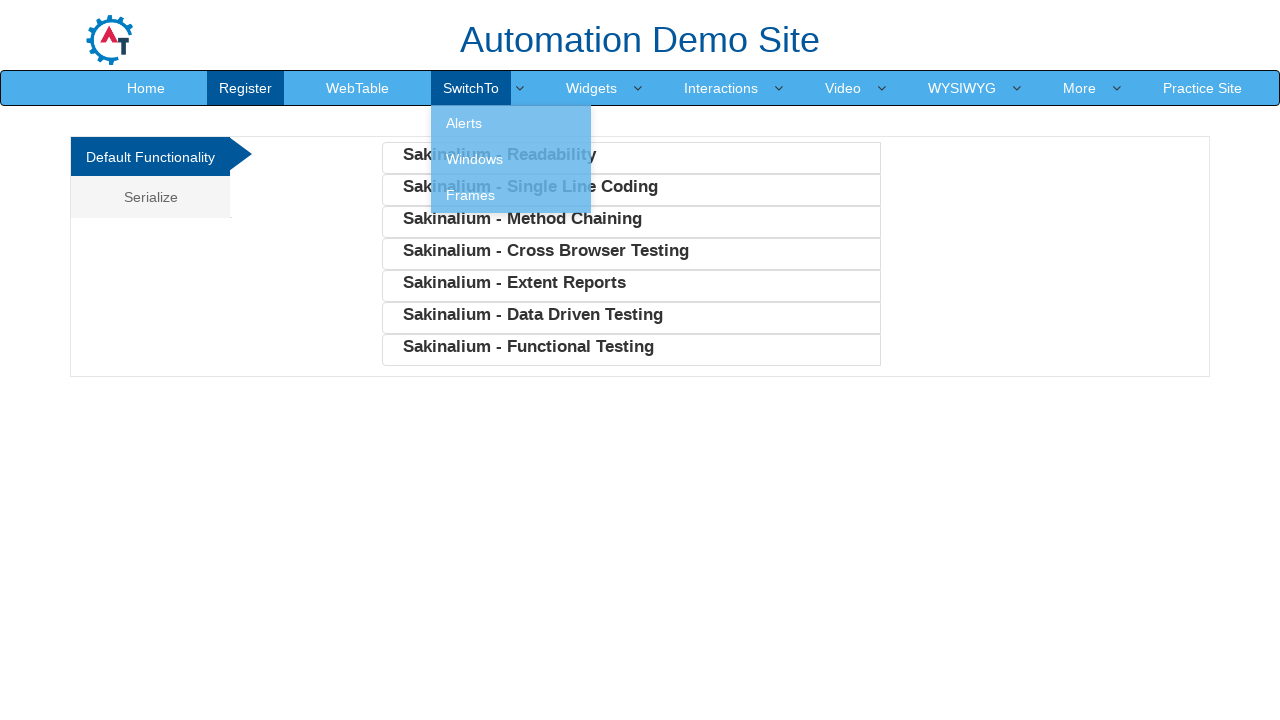

Right-clicked on SwitchTo element
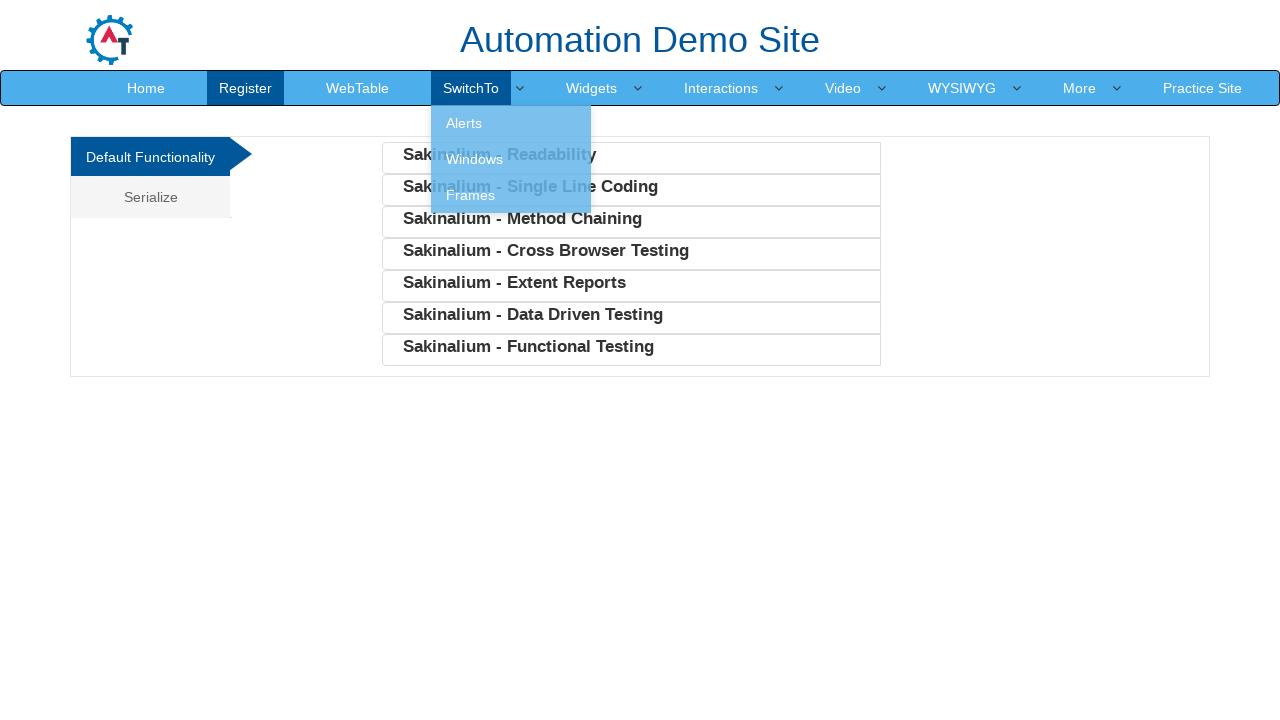

Shift-clicked on SwitchTo element
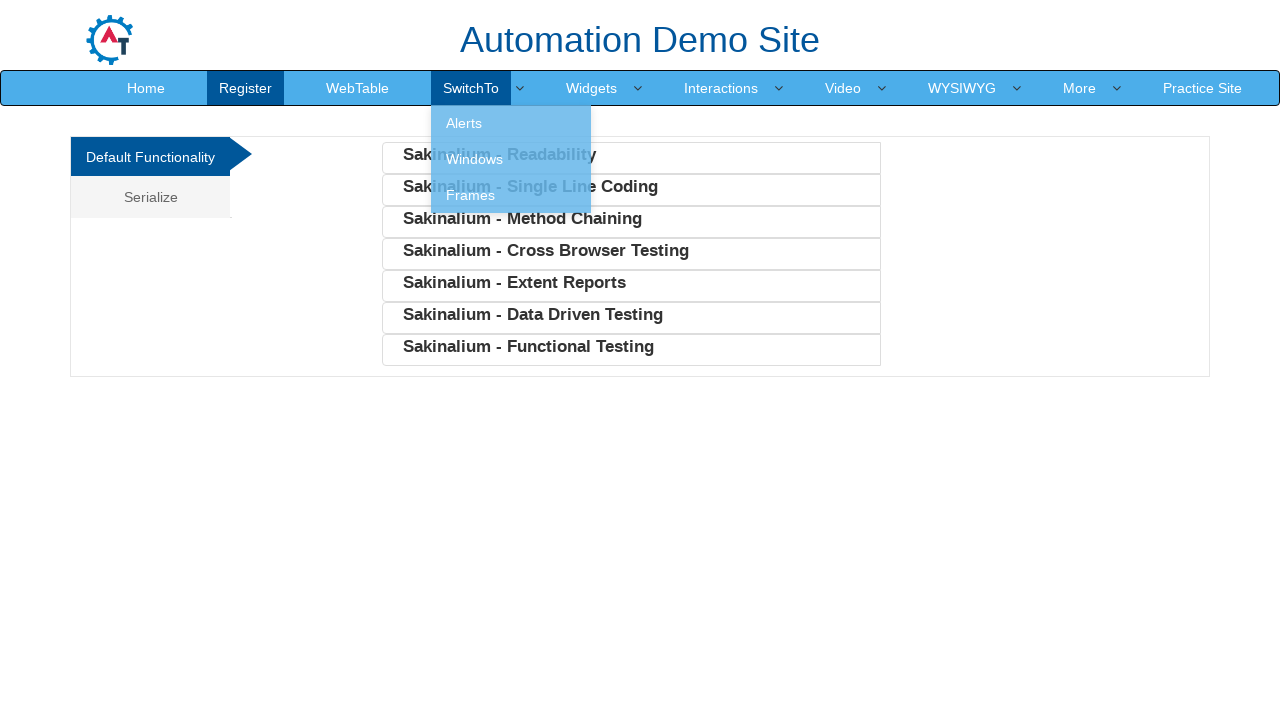

Pressed 'A' key on SwitchTo element
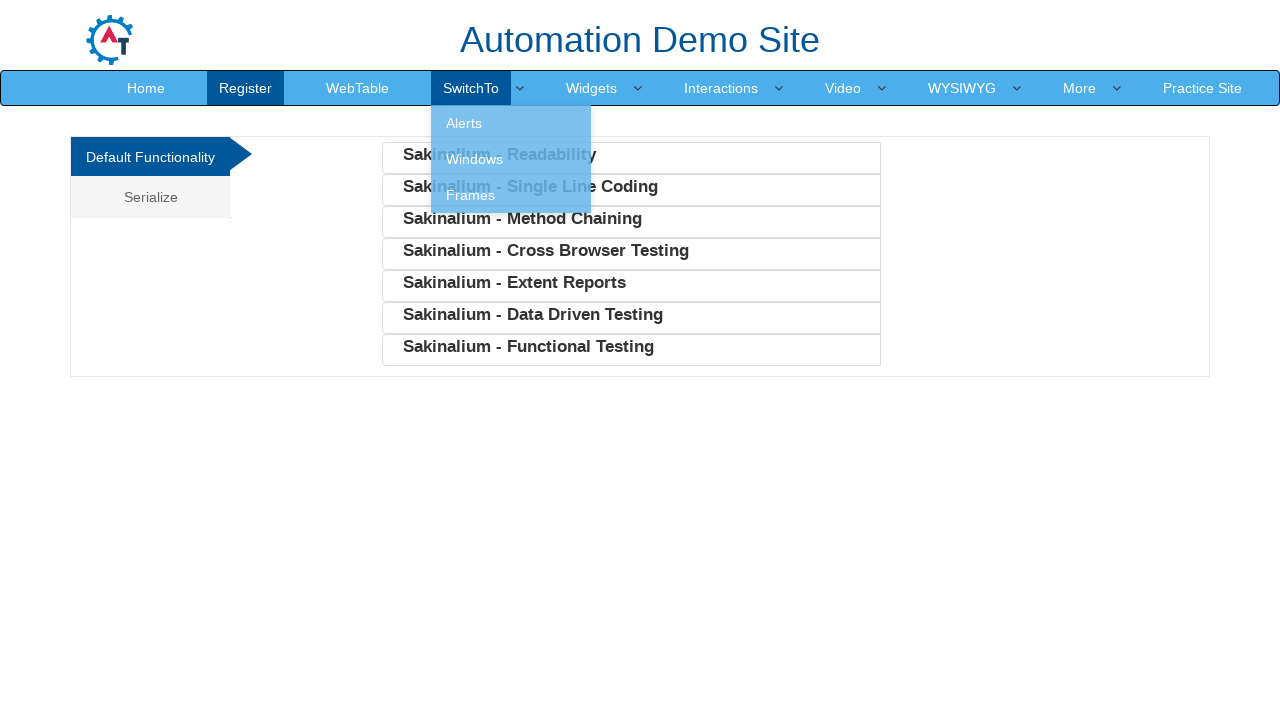

Pressed '$' key on SwitchTo element
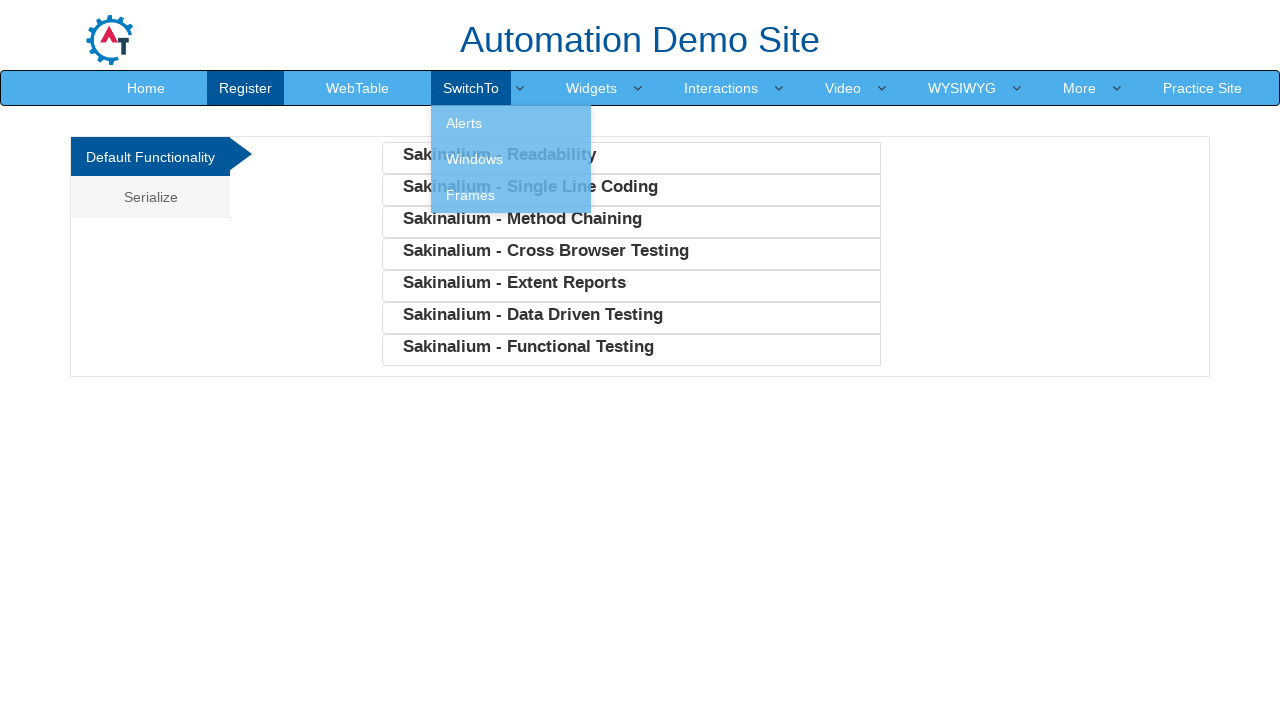

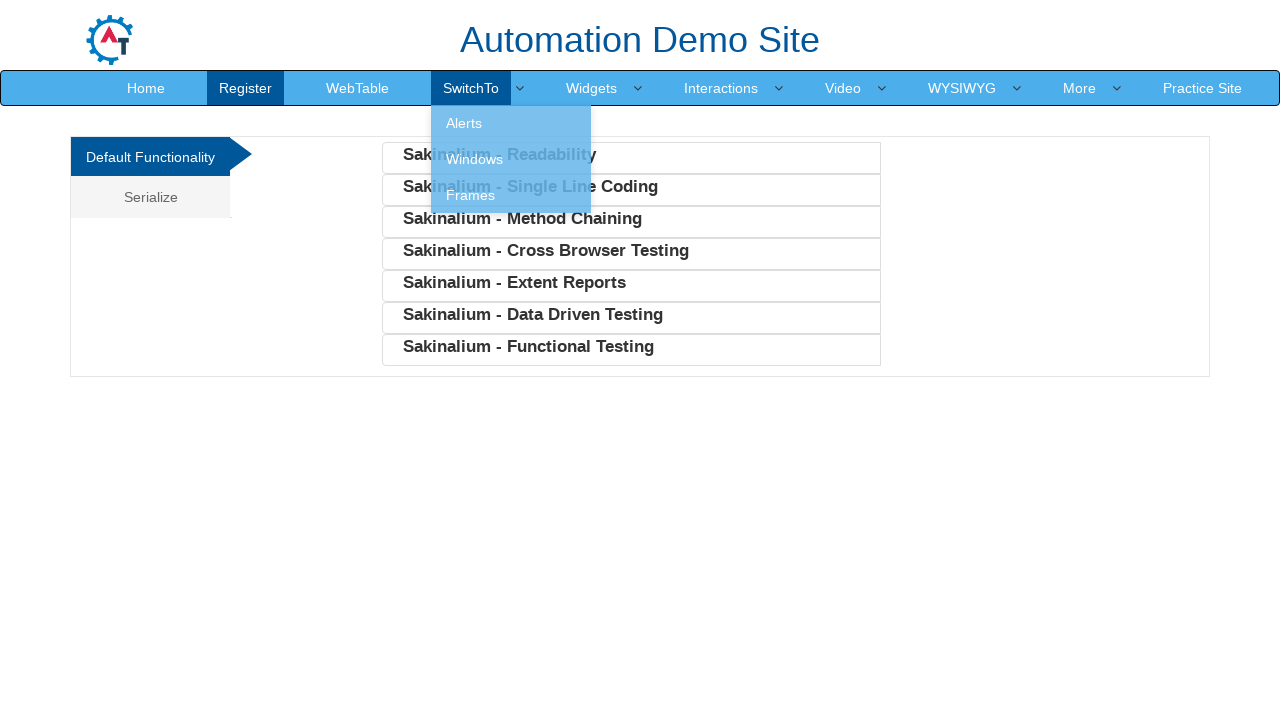